Tests handling of new browser tabs by removing target attribute and navigating to child page, then going back

Starting URL: http://the-internet.herokuapp.com/windows

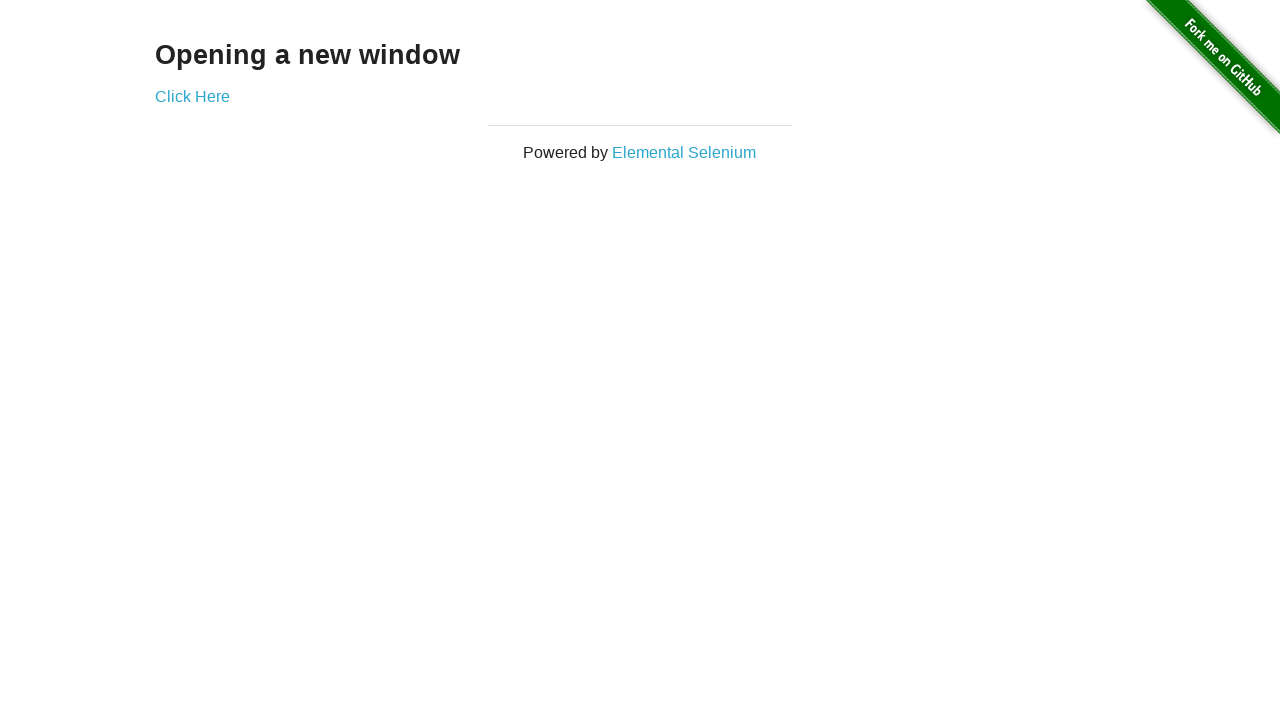

Clicked the link to open child page at (192, 96) on .example > a
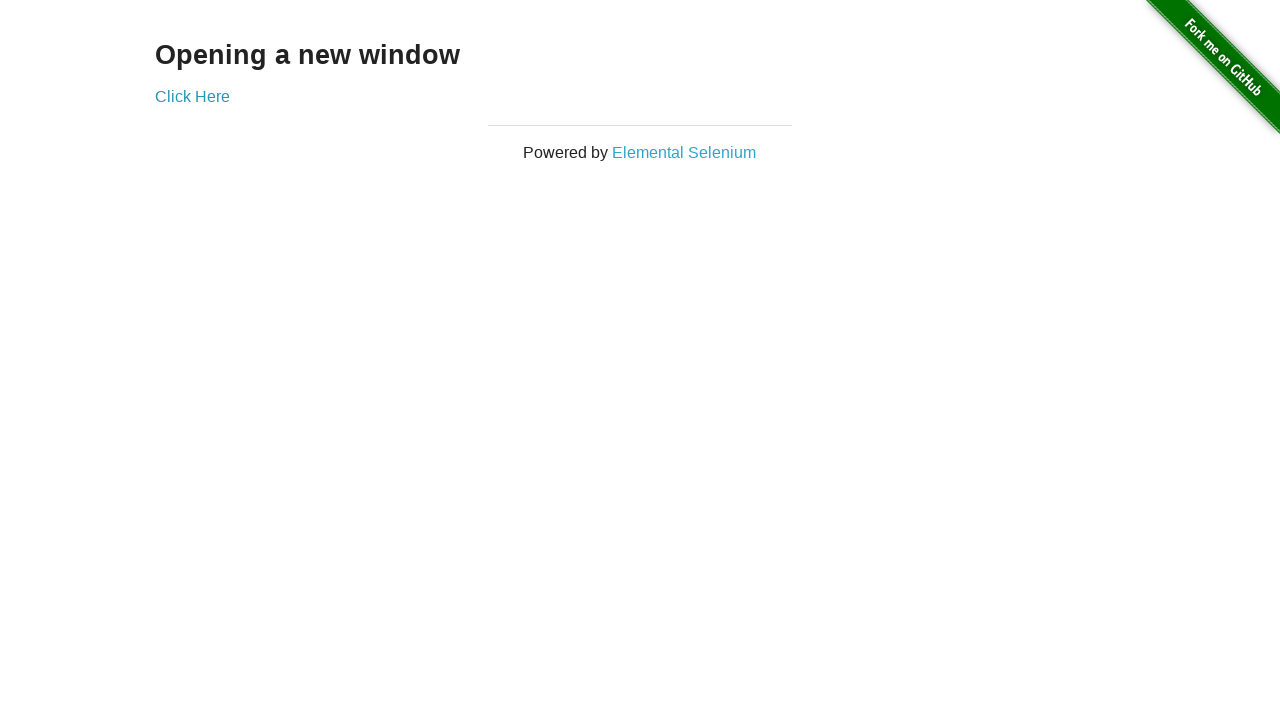

Navigated back to parent page
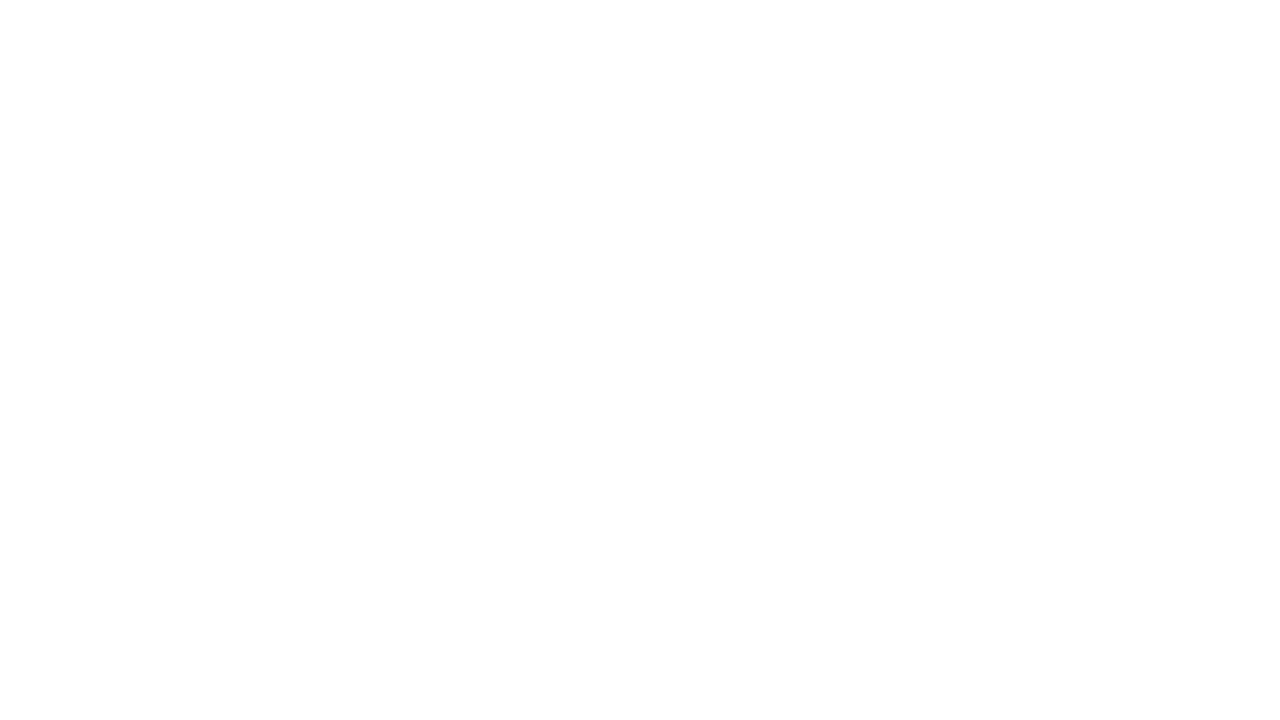

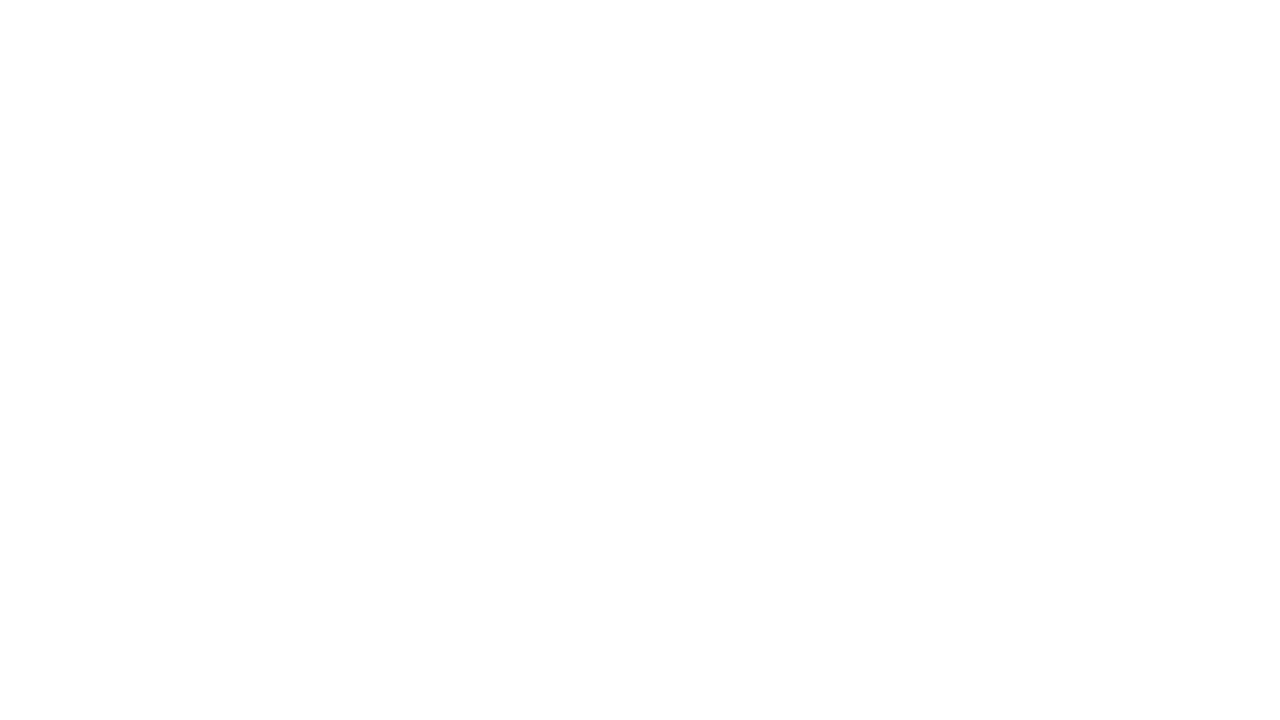